Tests browser multiple window handling by clicking social media links (LinkedIn, Facebook, Twitter, YouTube) that open in new windows, iterating through all opened windows, and then closing the child windows while keeping the parent window.

Starting URL: https://opensource-demo.orangehrmlive.com/web/index.php/auth/login

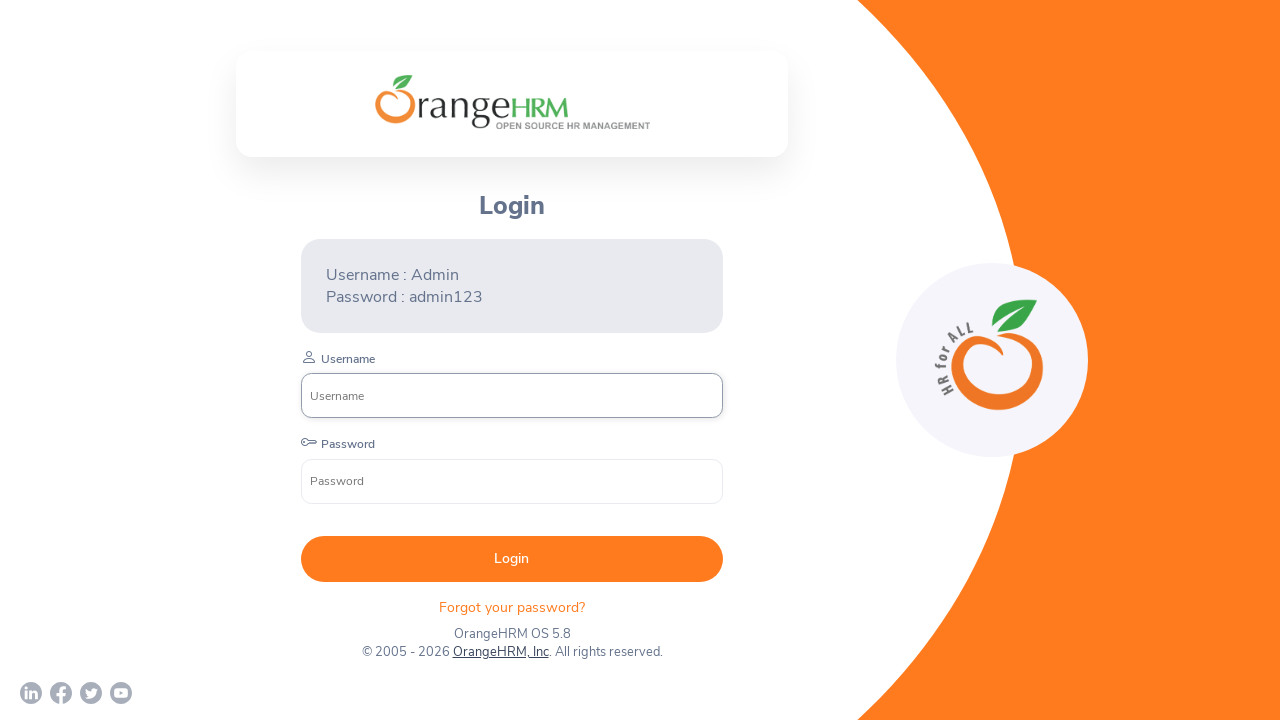

Clicked LinkedIn social media link at (31, 693) on a[href*='linkedin']
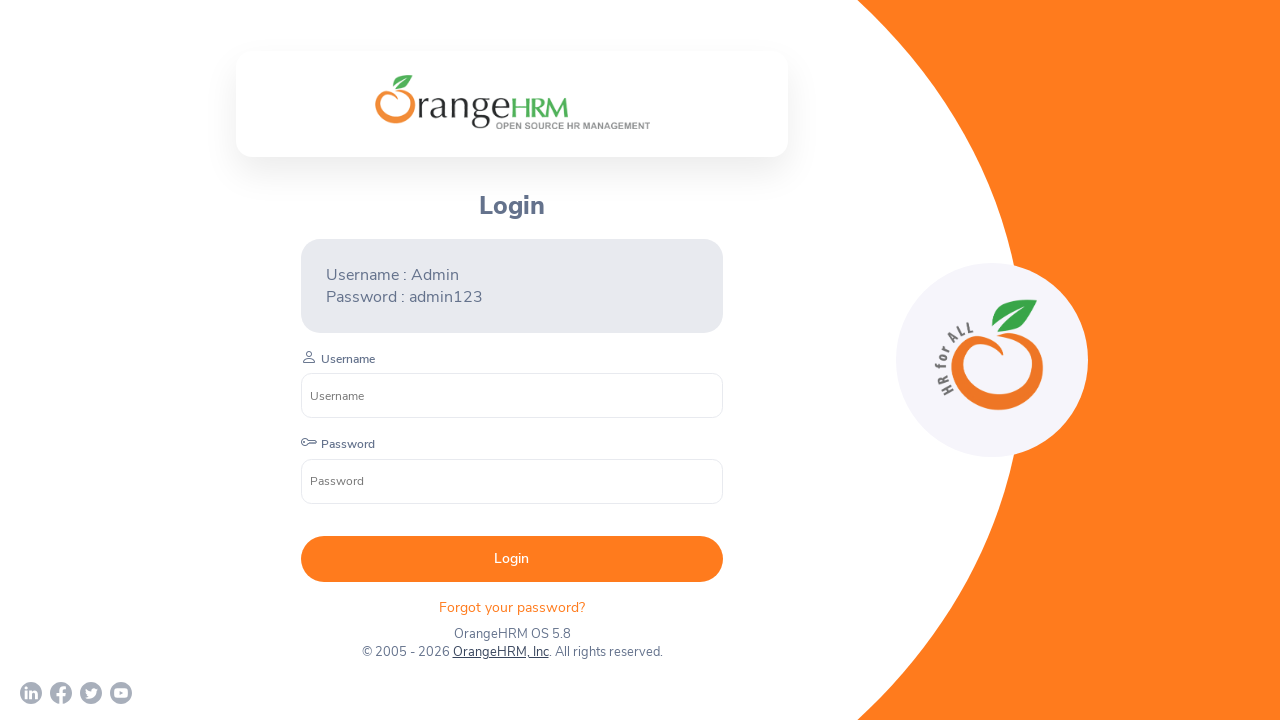

Clicked Facebook social media link at (61, 693) on a[href*='facebook']
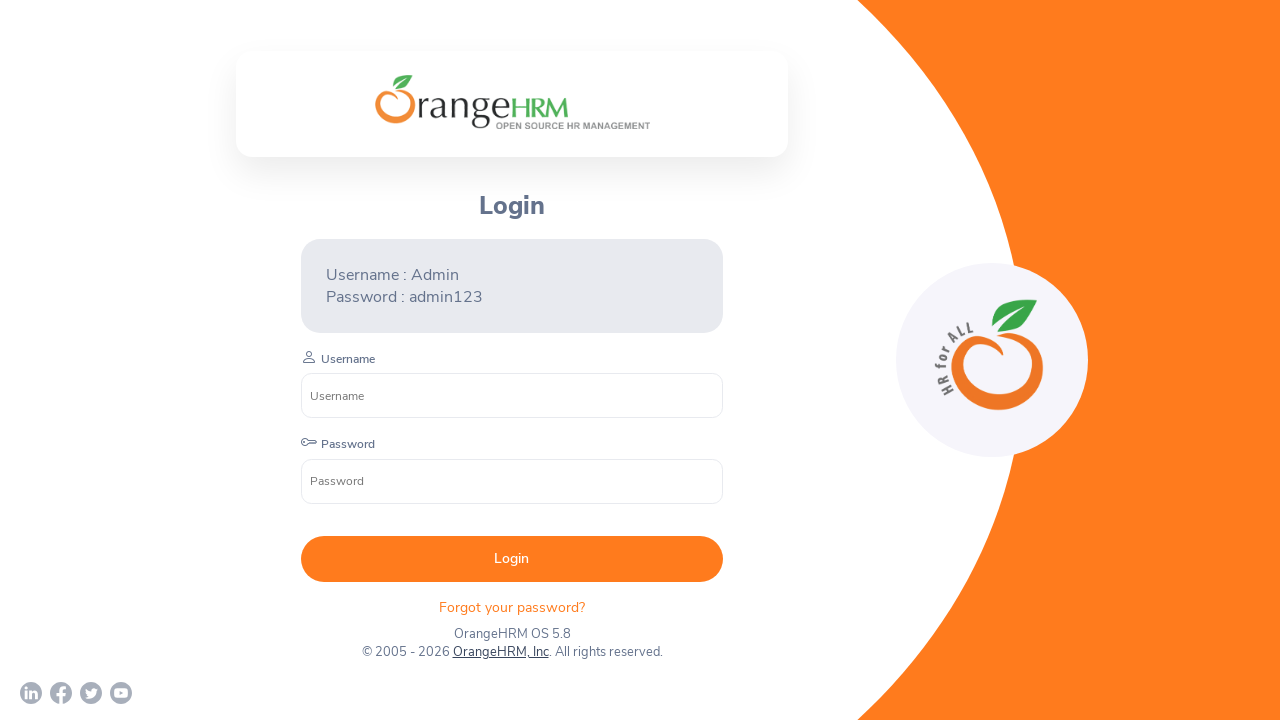

Clicked Twitter social media link at (91, 693) on a[href*='twitter']
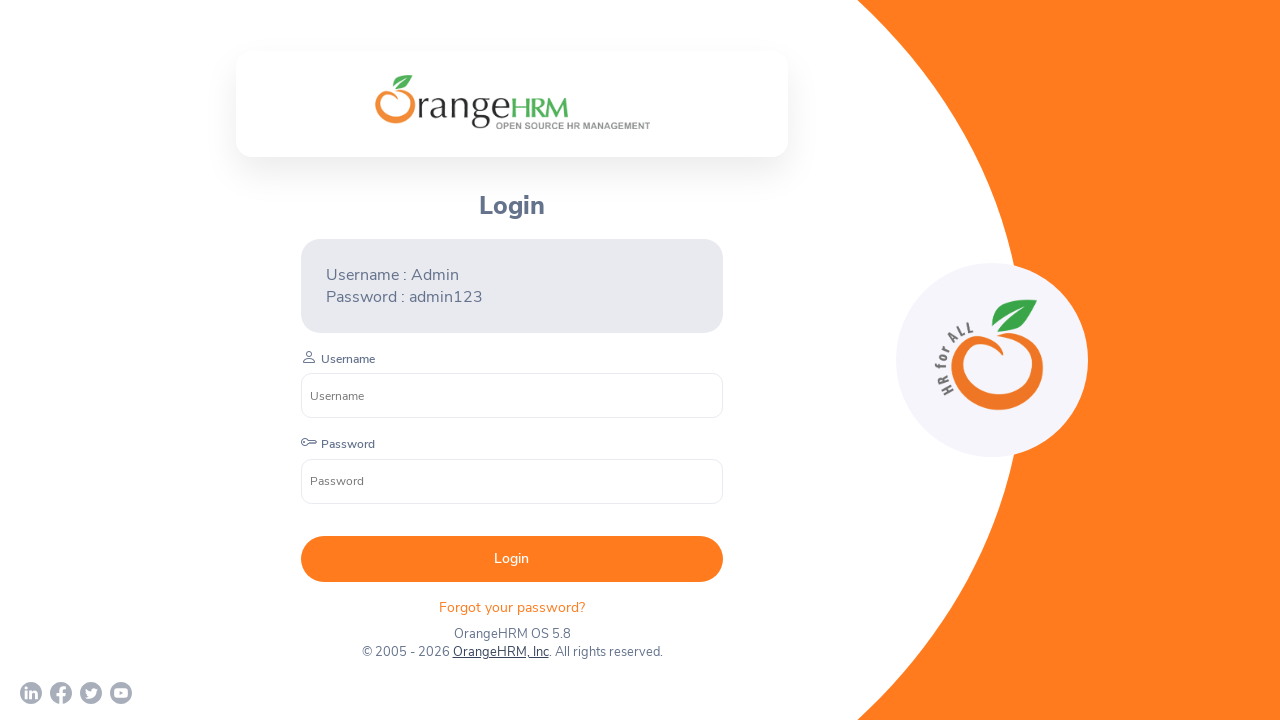

Clicked YouTube social media link at (121, 693) on a[href*='youtube']
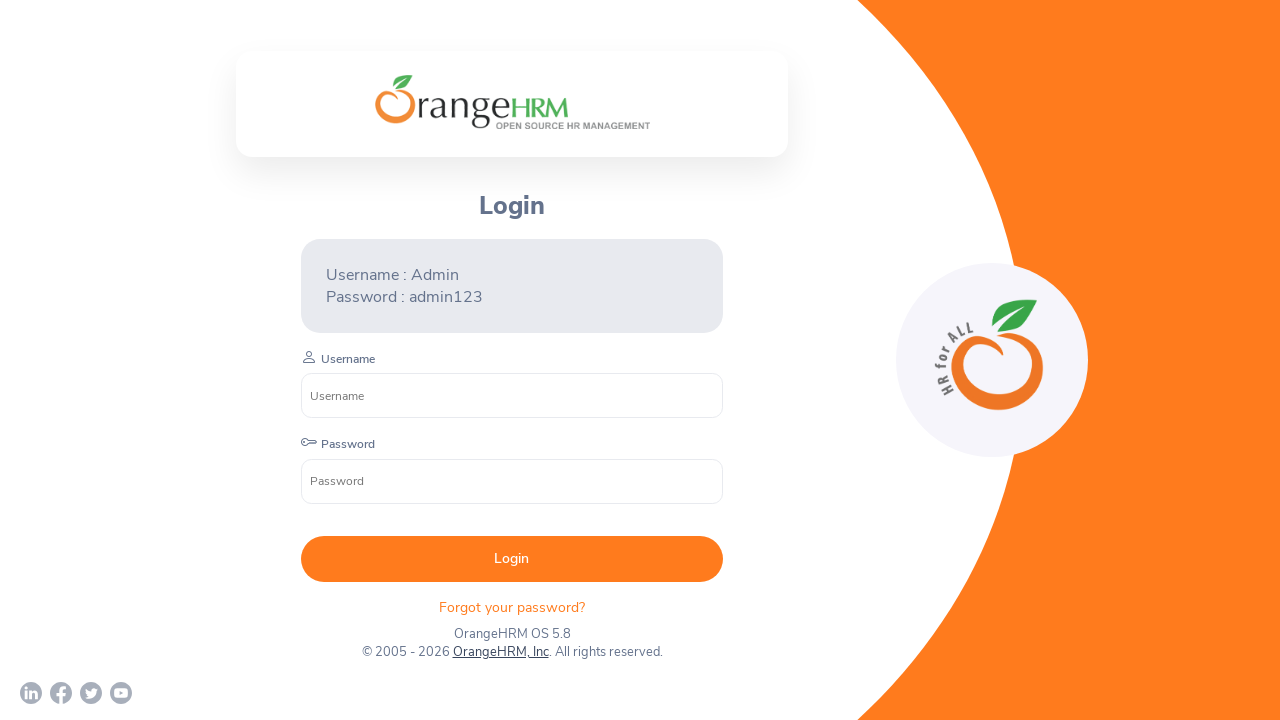

Waited for all social media windows to open
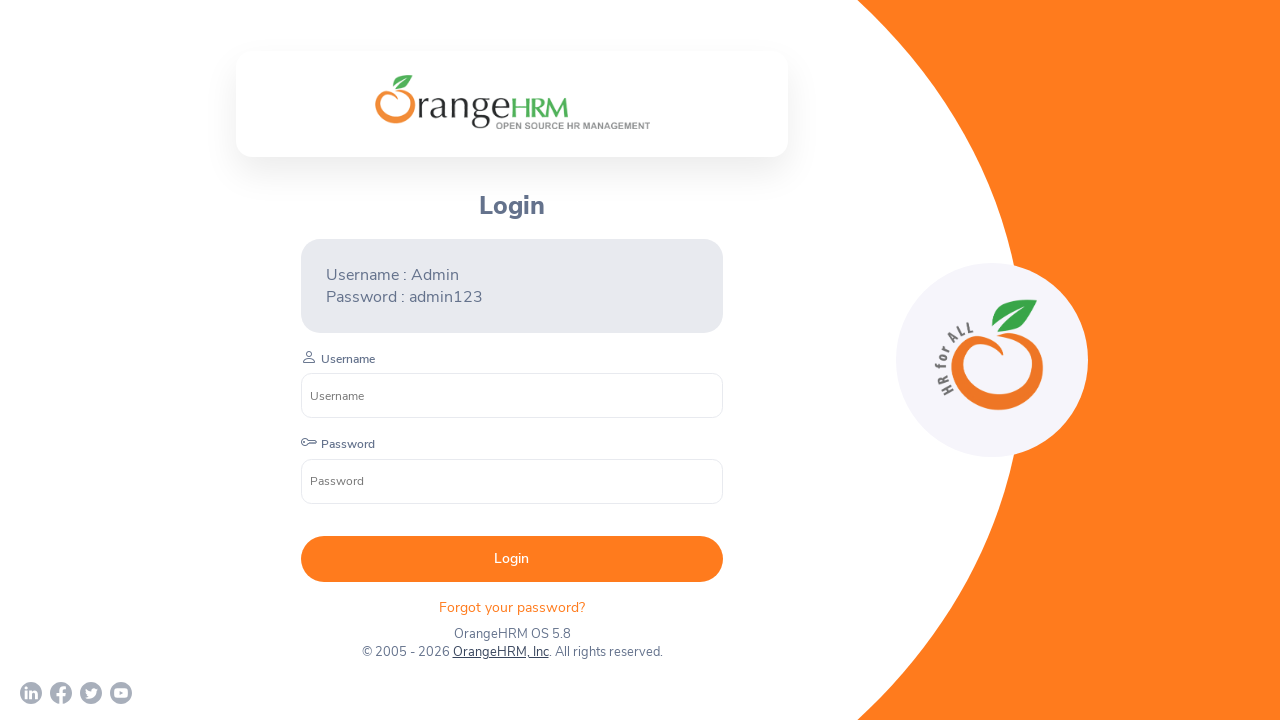

Retrieved all open pages from context
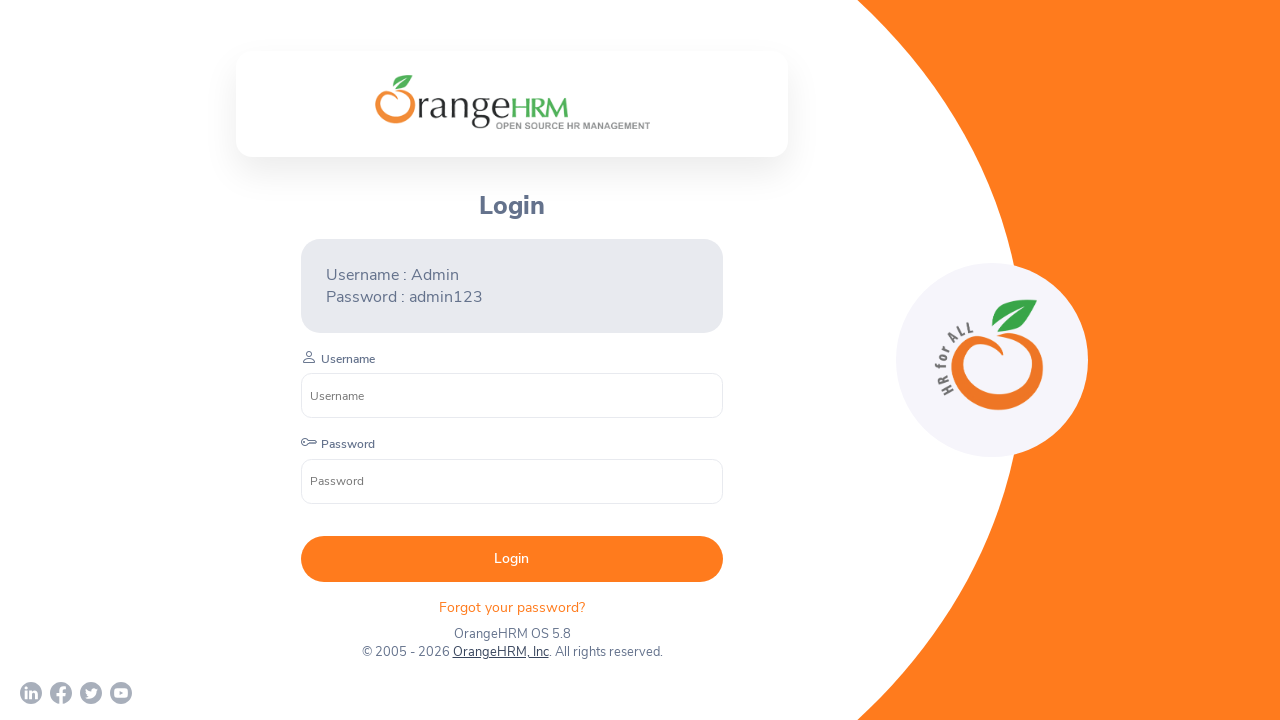

Processed window with URL: https://opensource-demo.orangehrmlive.com/web/index.php/auth/login
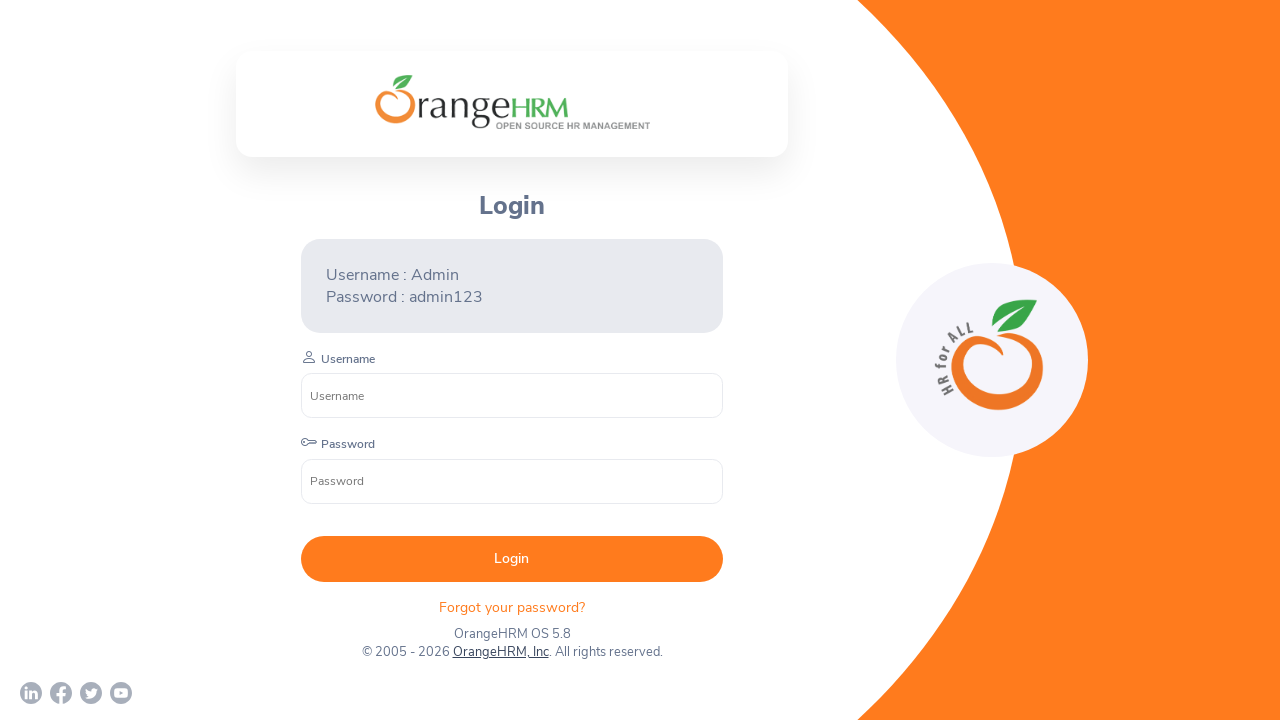

Processed window with URL: chrome-error://chromewebdata/
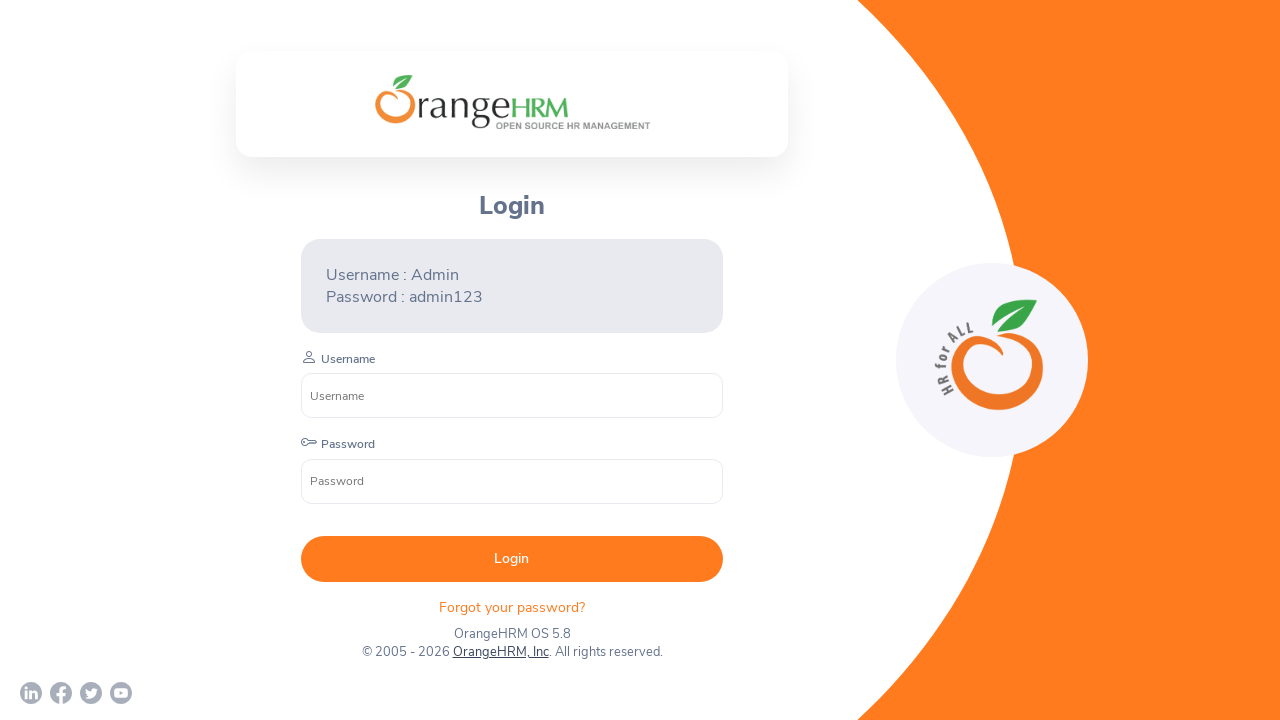

Closed child window
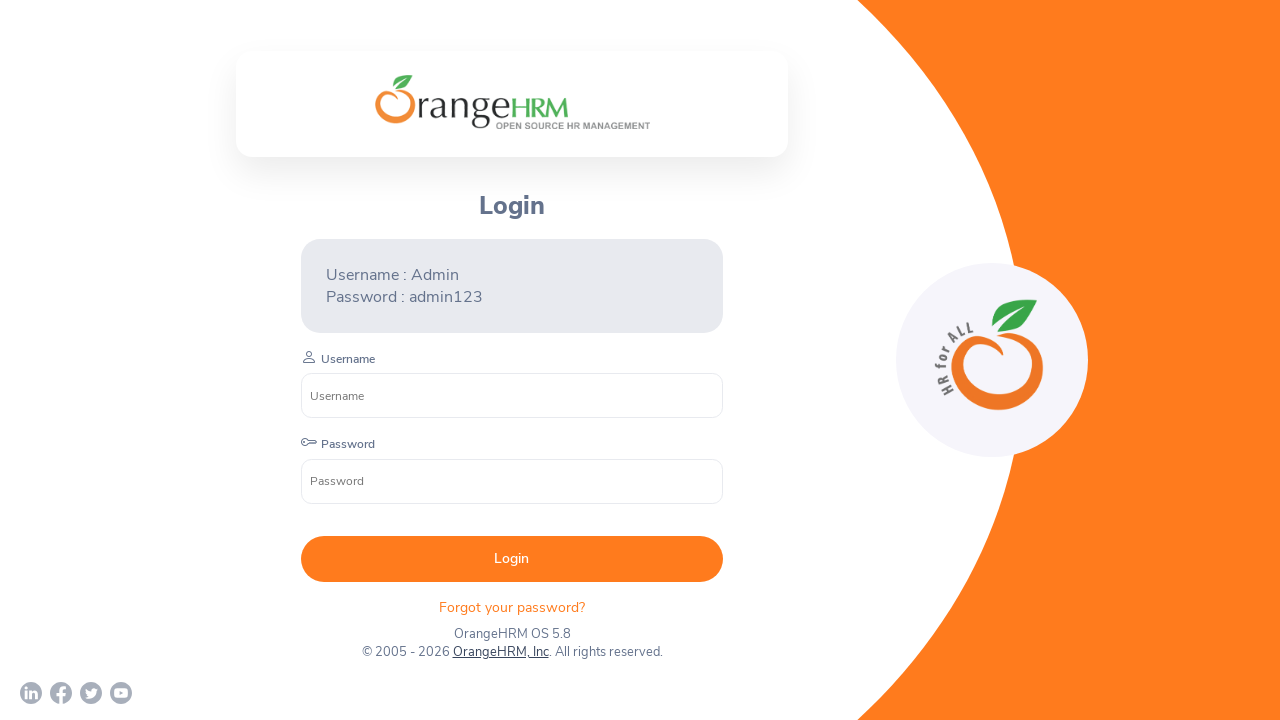

Processed window with URL: chrome-error://chromewebdata/
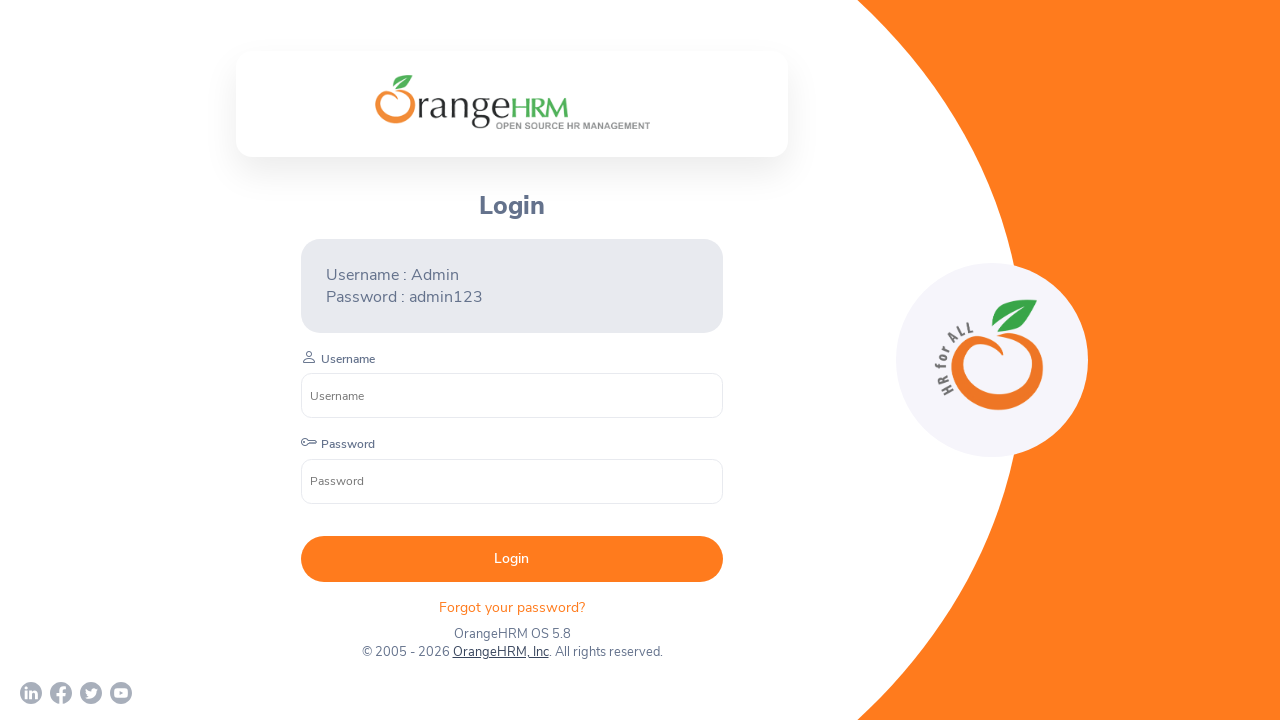

Closed child window
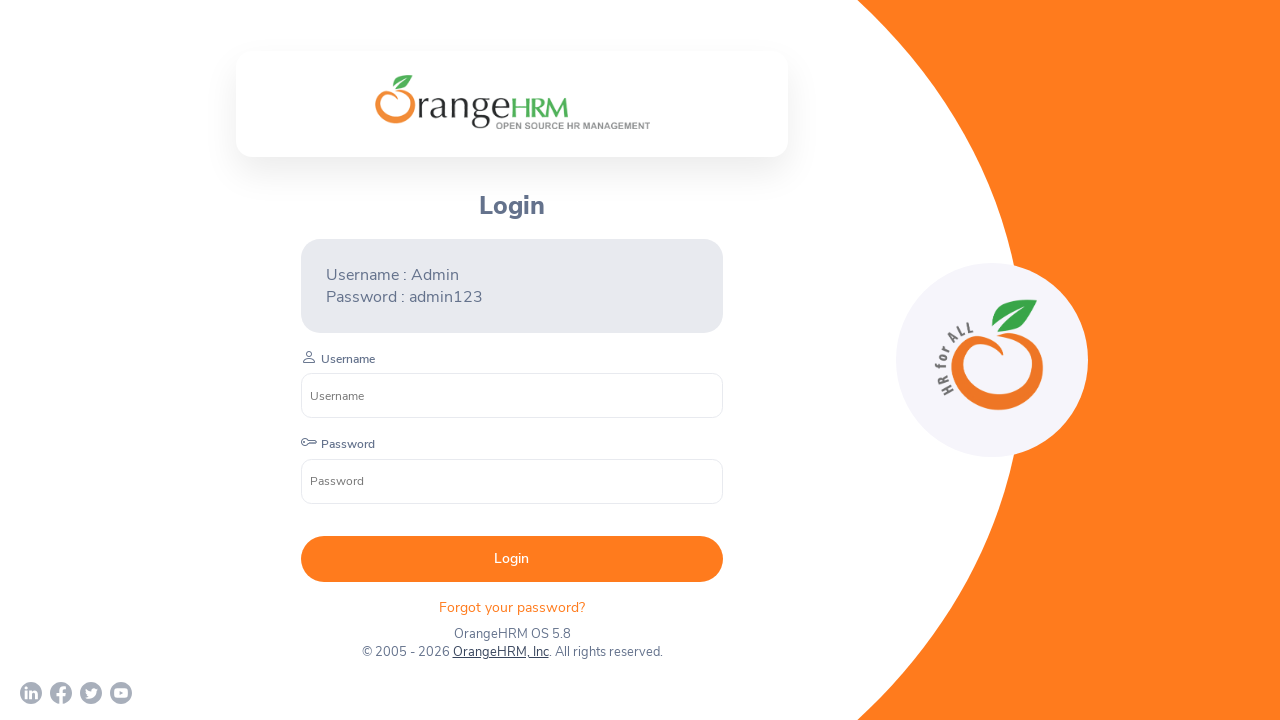

Processed window with URL: chrome-error://chromewebdata/
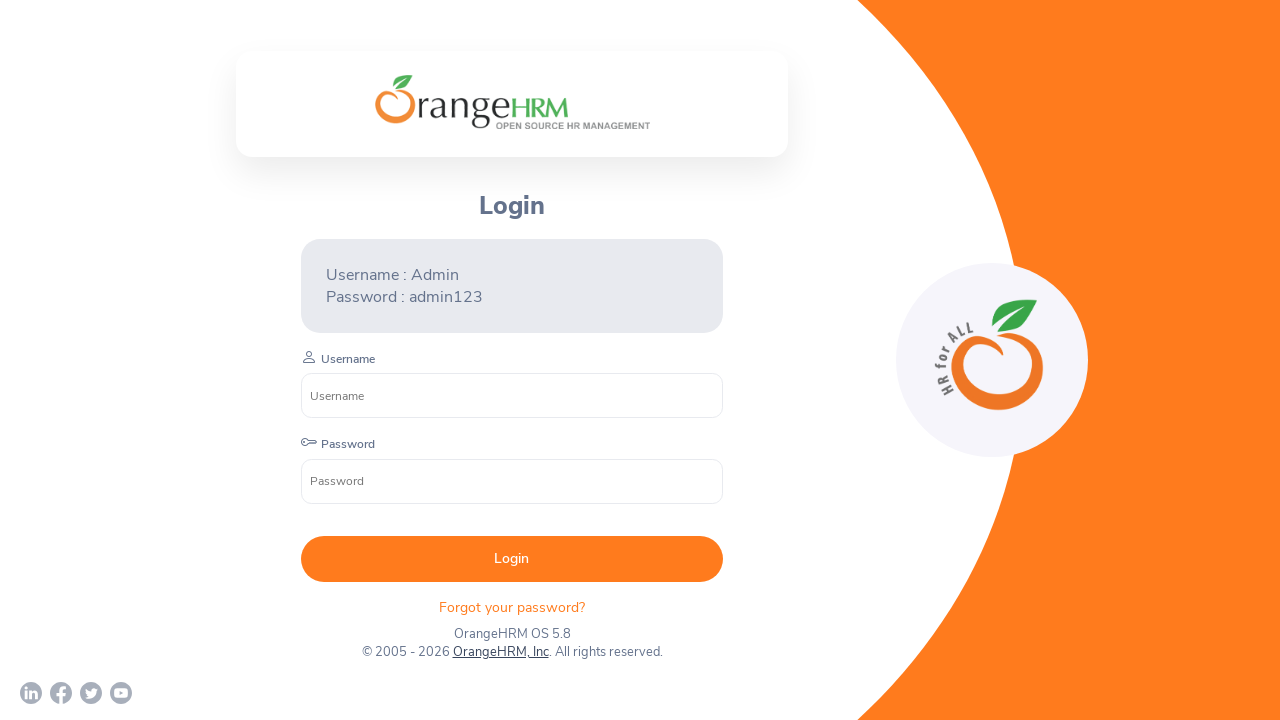

Closed child window
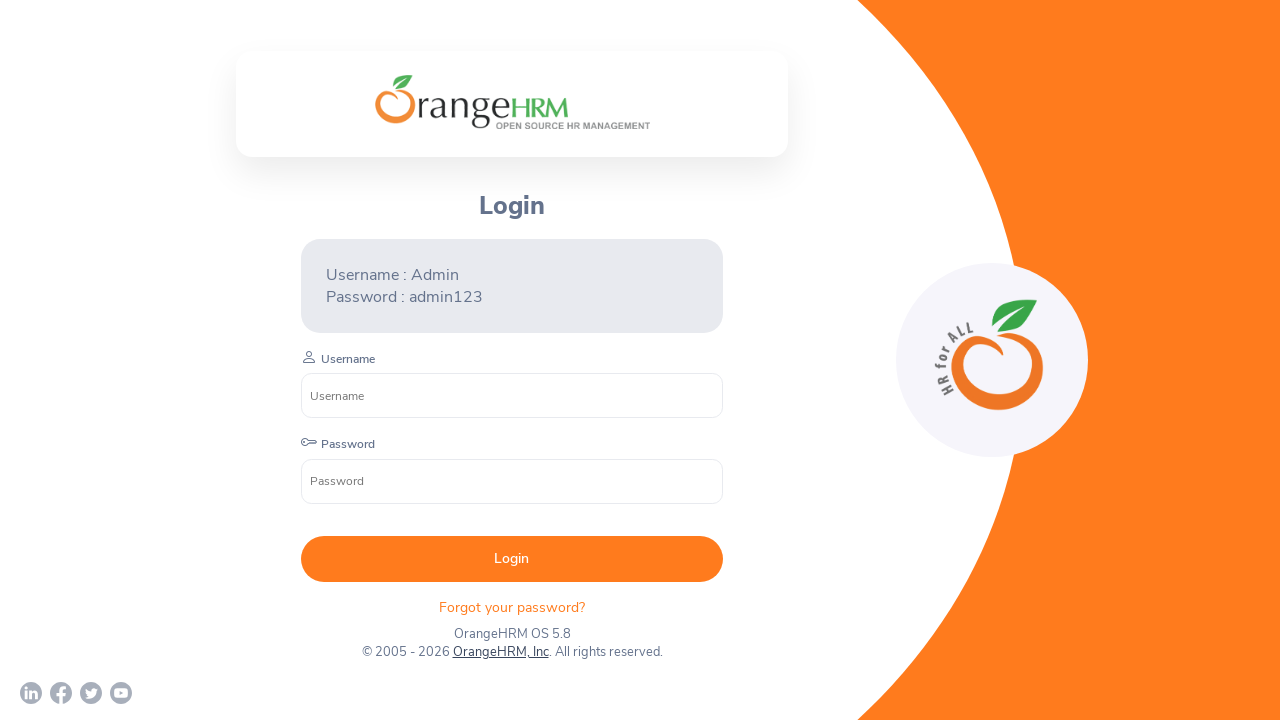

Processed window with URL: https://www.youtube.com/c/OrangeHRMInc
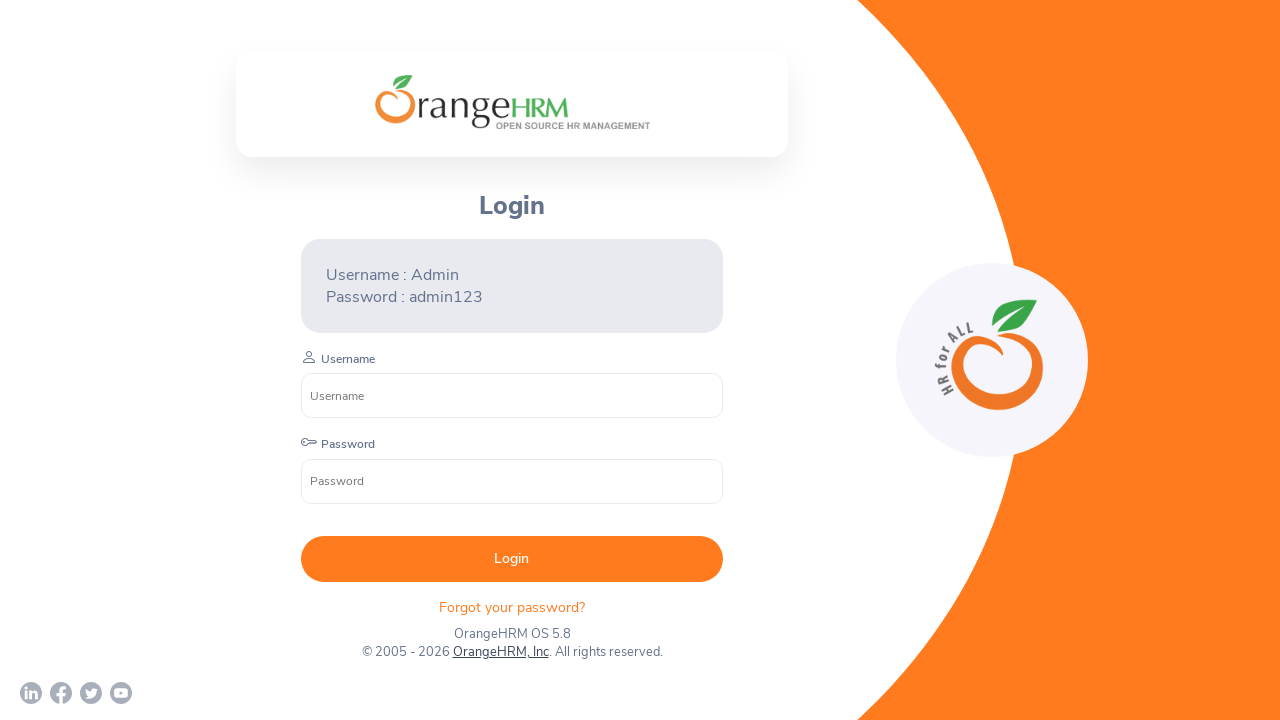

Closed child window
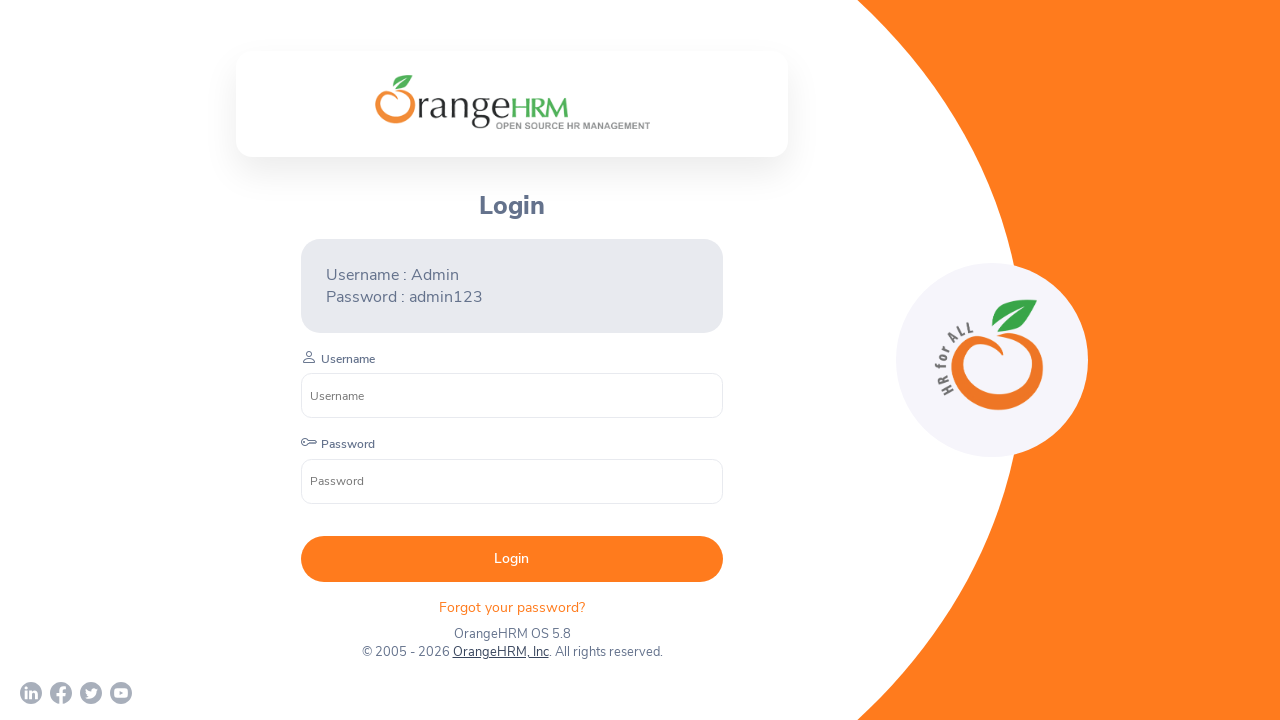

Parent window URL confirmed: https://opensource-demo.orangehrmlive.com/web/index.php/auth/login
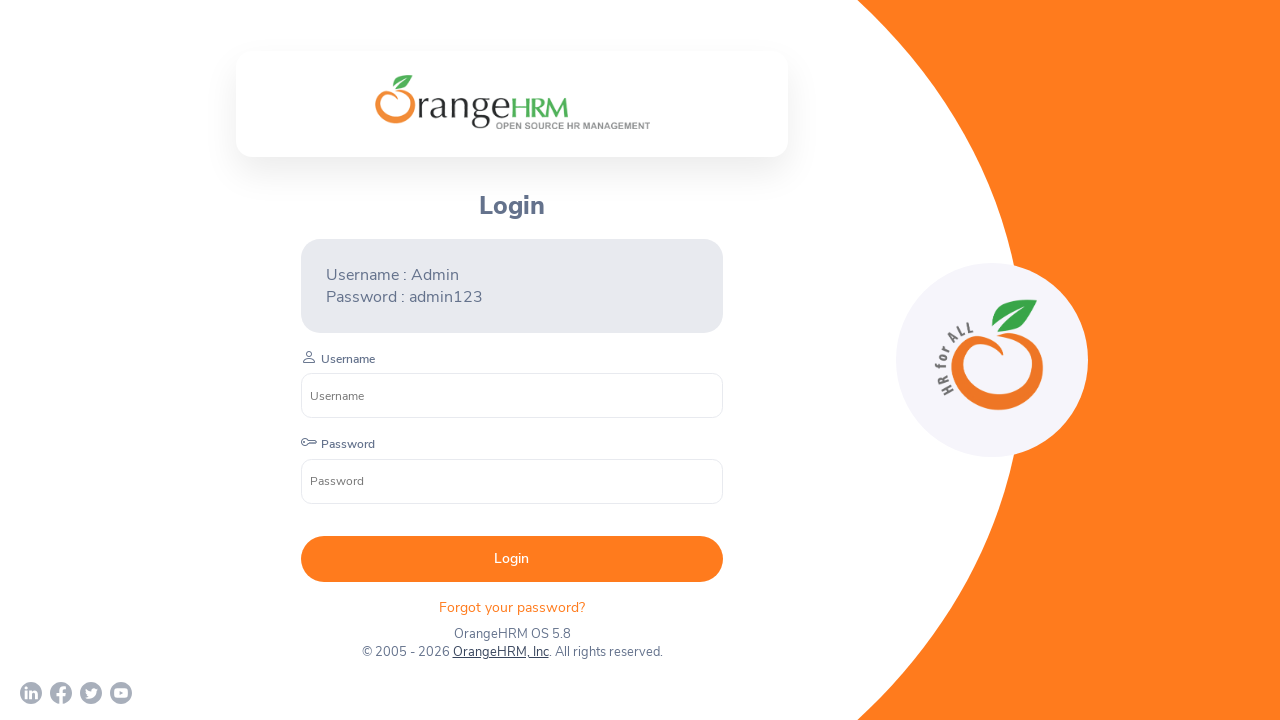

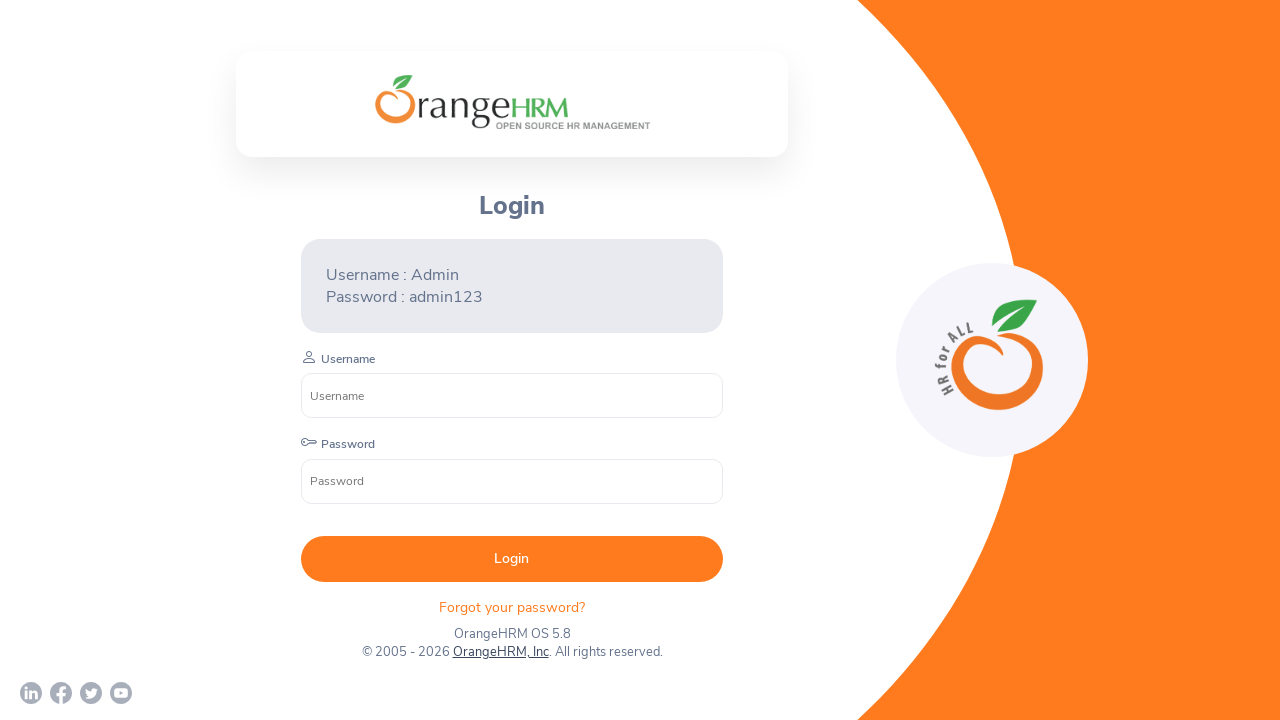